Tests JavaScript alert handling functionality including accepting a normal alert, dismissing a confirmation alert, and entering text into a prompt alert then accepting it.

Starting URL: https://the-internet.herokuapp.com/javascript_alerts

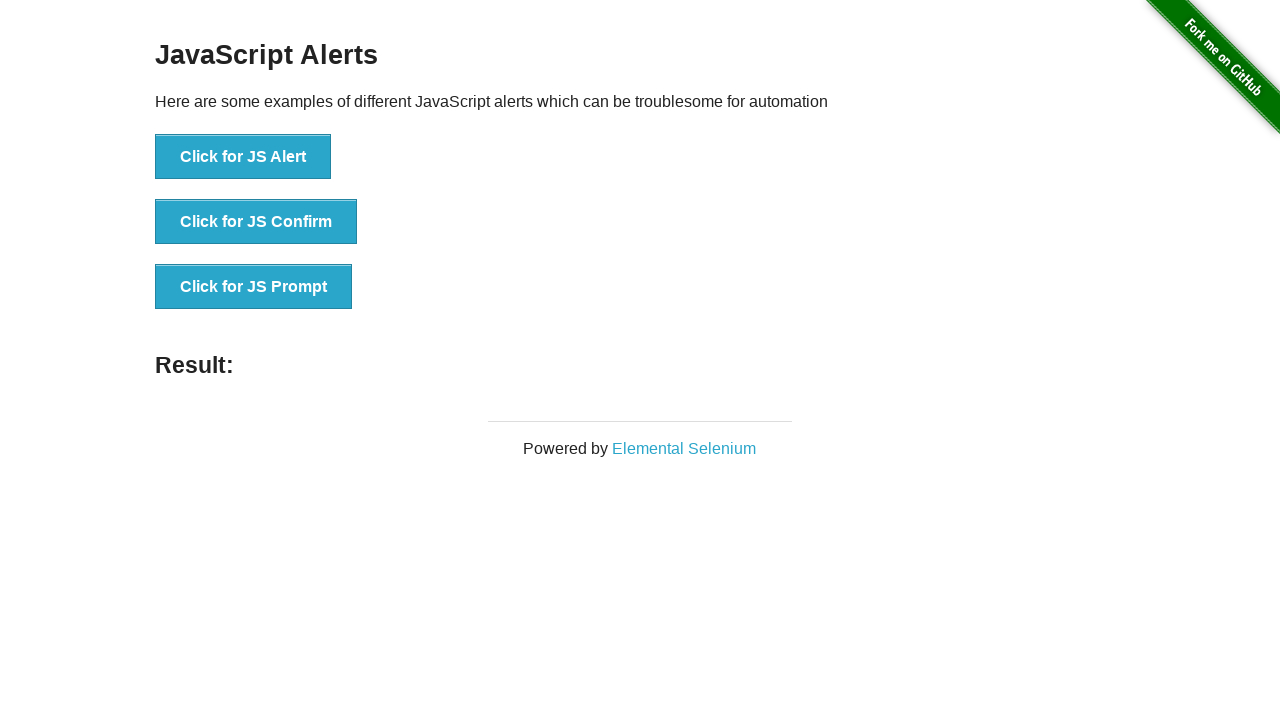

Clicked button to trigger normal JS Alert at (243, 157) on xpath=//button[text()='Click for JS Alert']
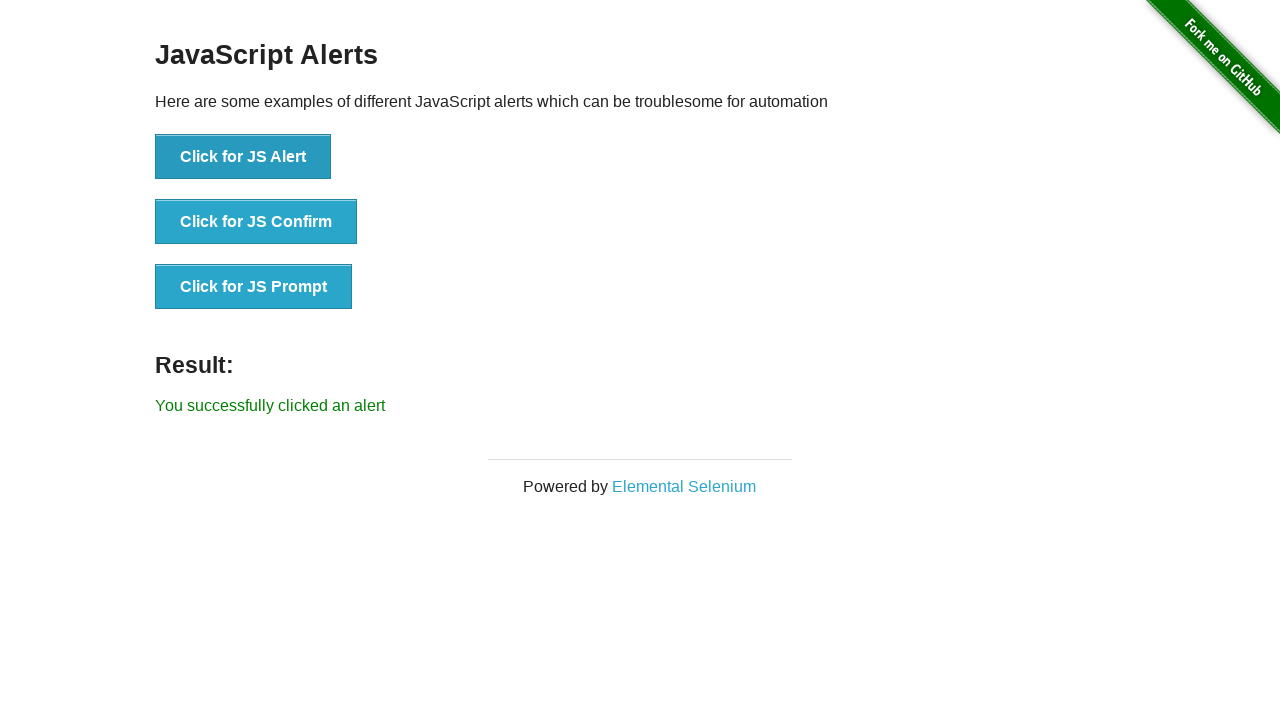

Set up dialog handler to accept alerts
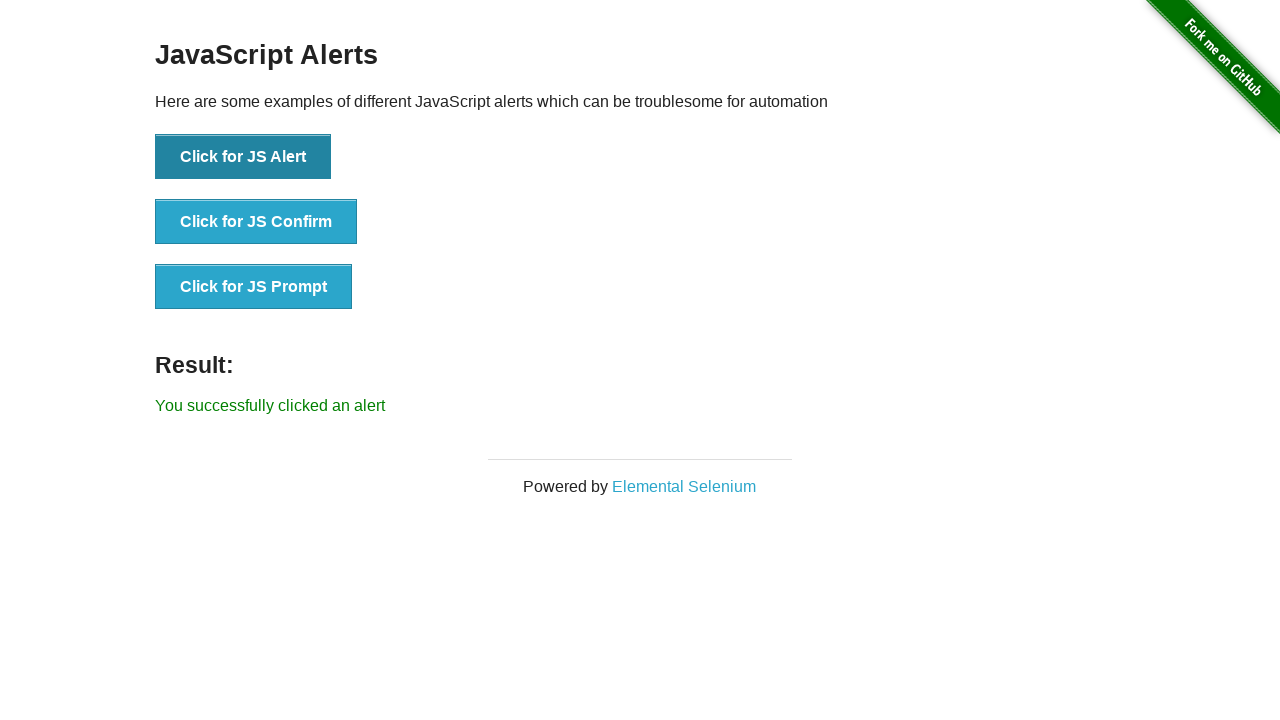

Waited for alert to be processed
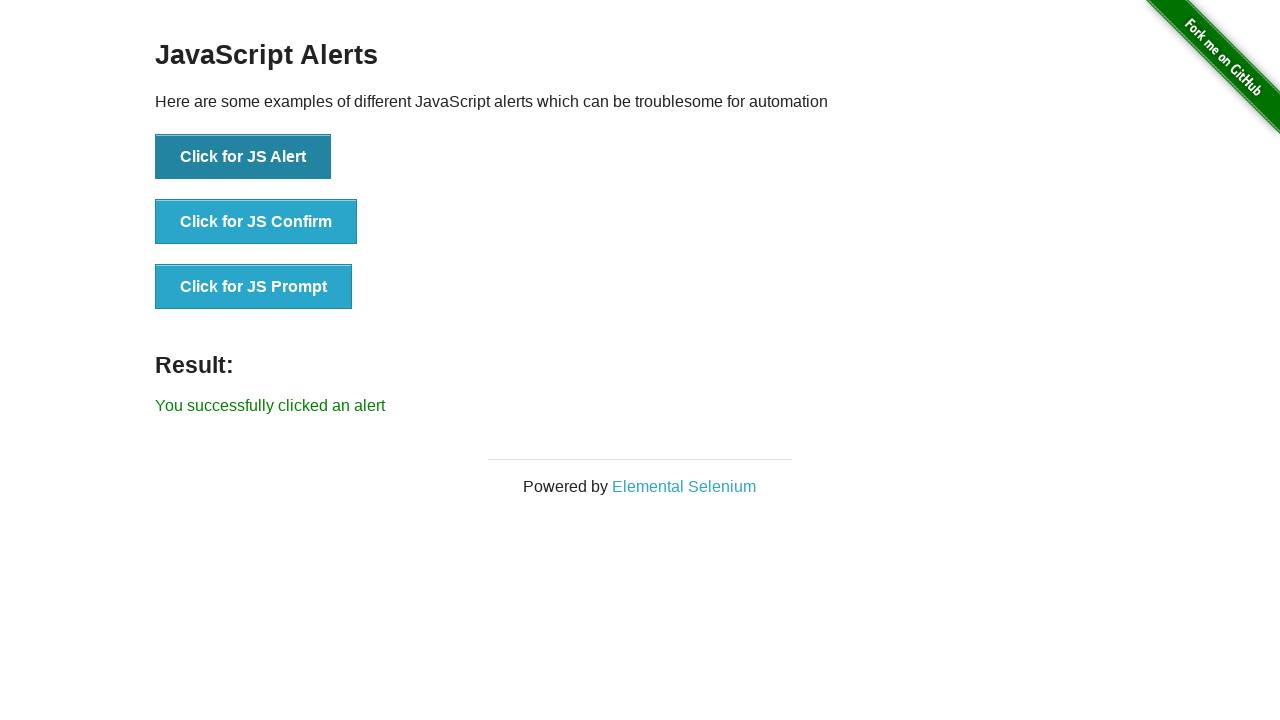

Clicked button to trigger JS Confirm dialog at (256, 222) on xpath=//button[text()='Click for JS Confirm']
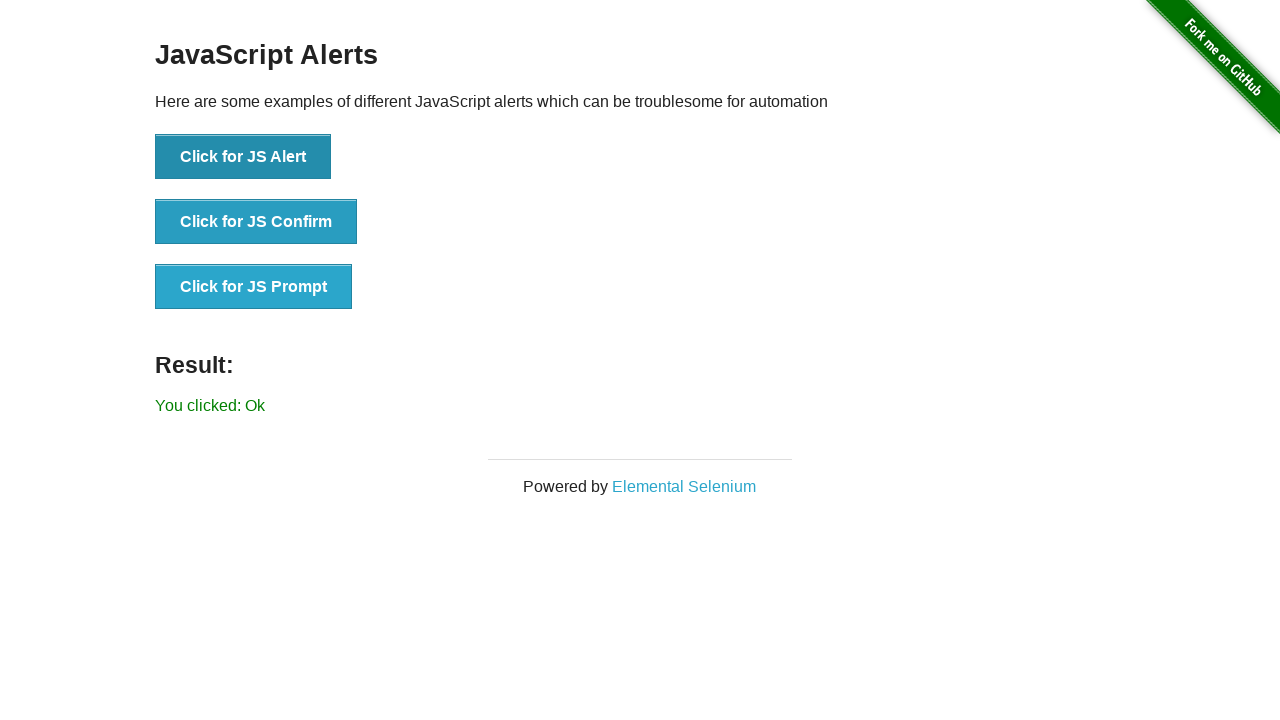

Set up dialog handler to dismiss confirmation dialogs
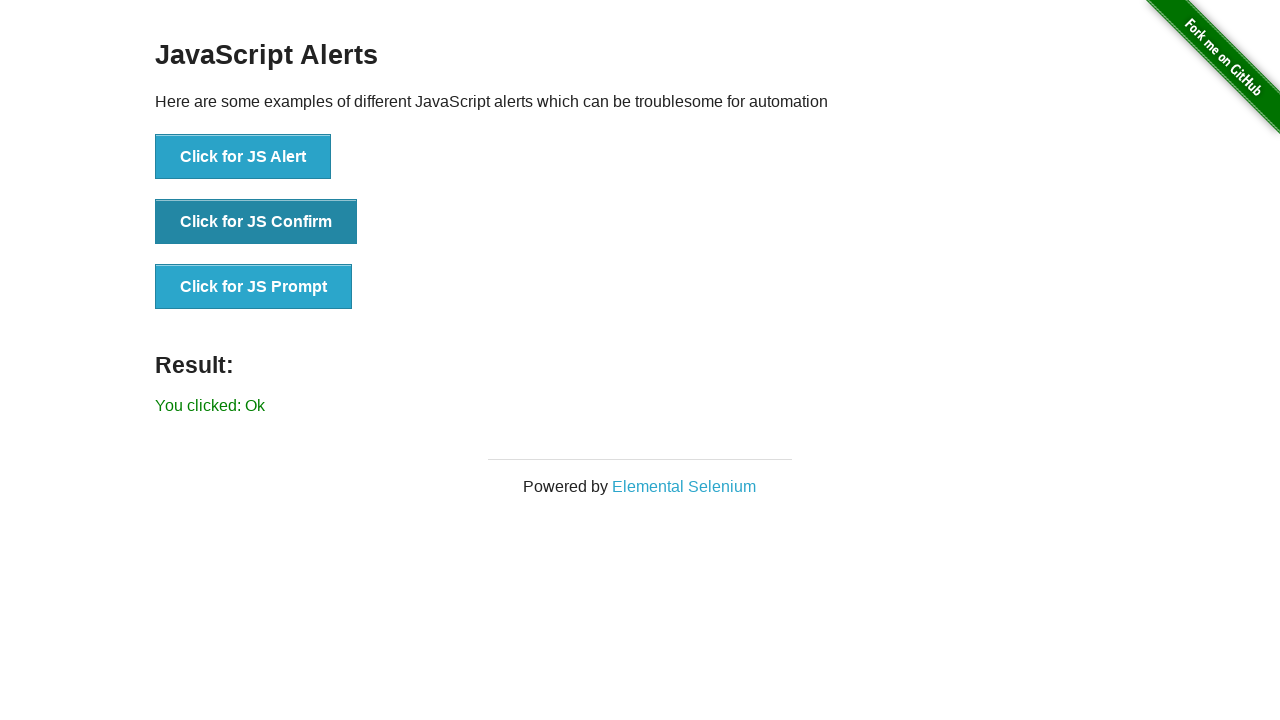

Waited for confirmation dialog to be dismissed
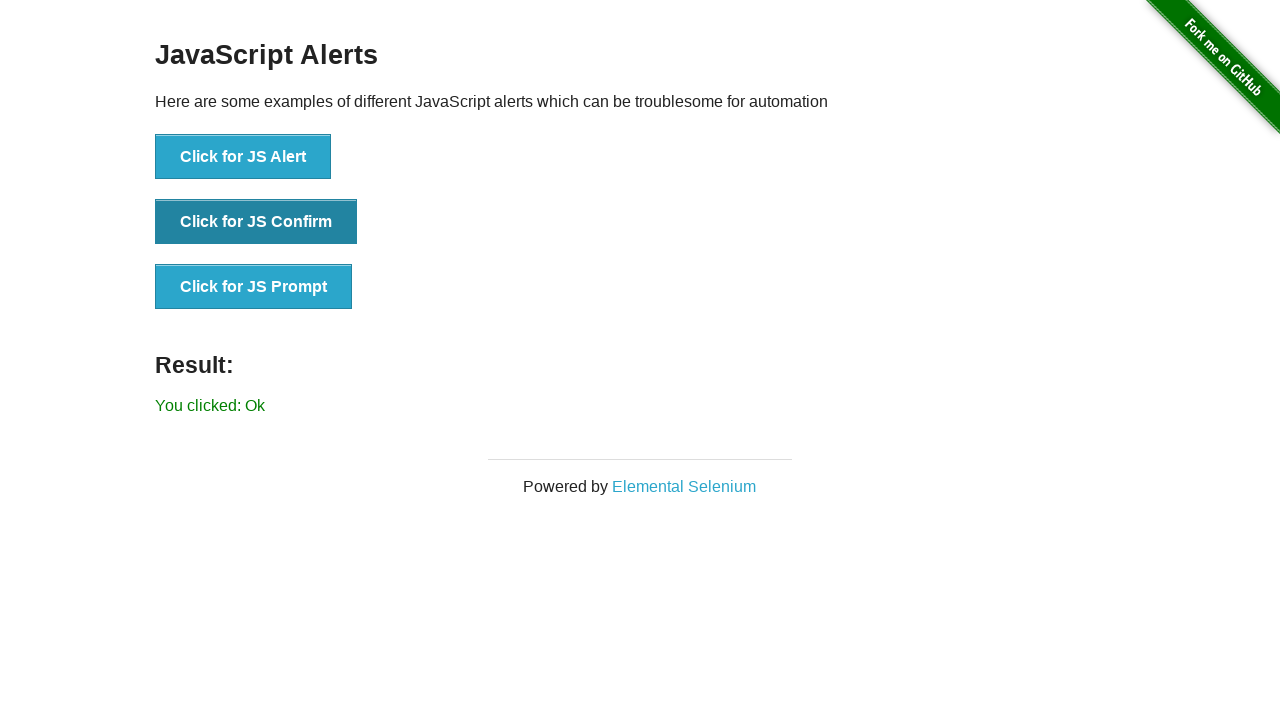

Clicked button to trigger JS Prompt dialog at (254, 287) on xpath=//button[text()='Click for JS Prompt']
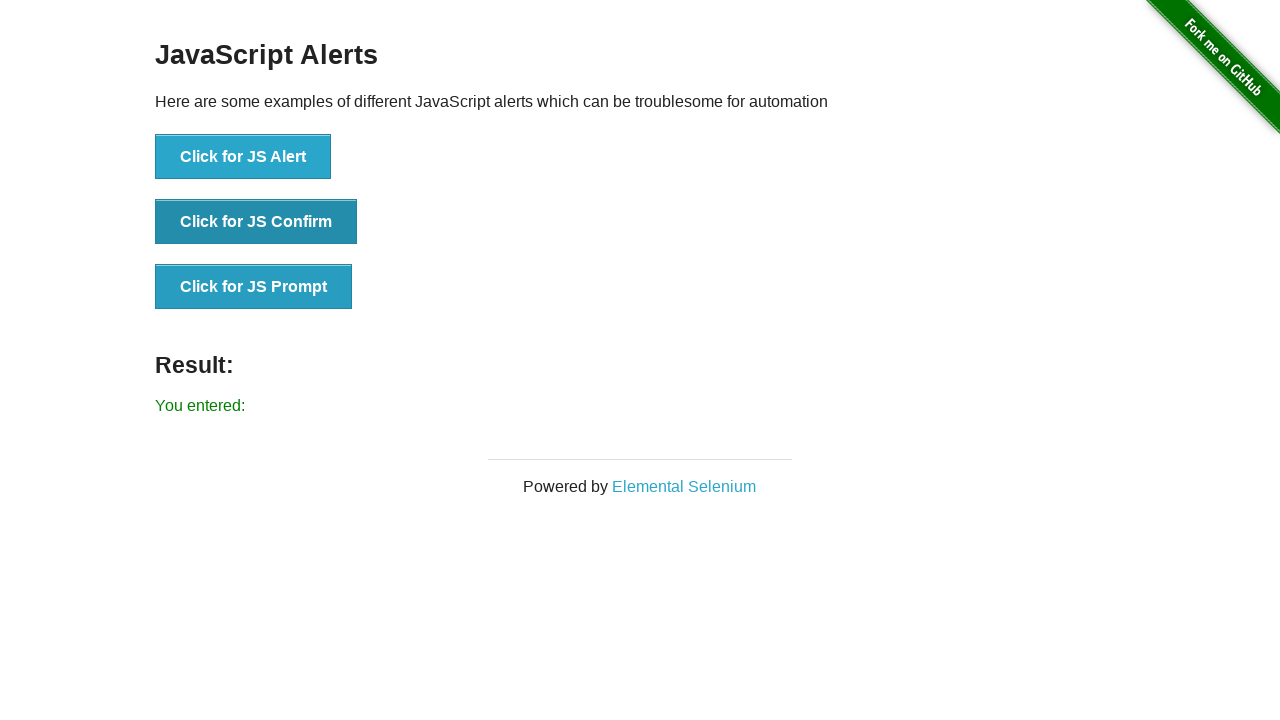

Set up dialog handler to accept prompts with text 'jeev'
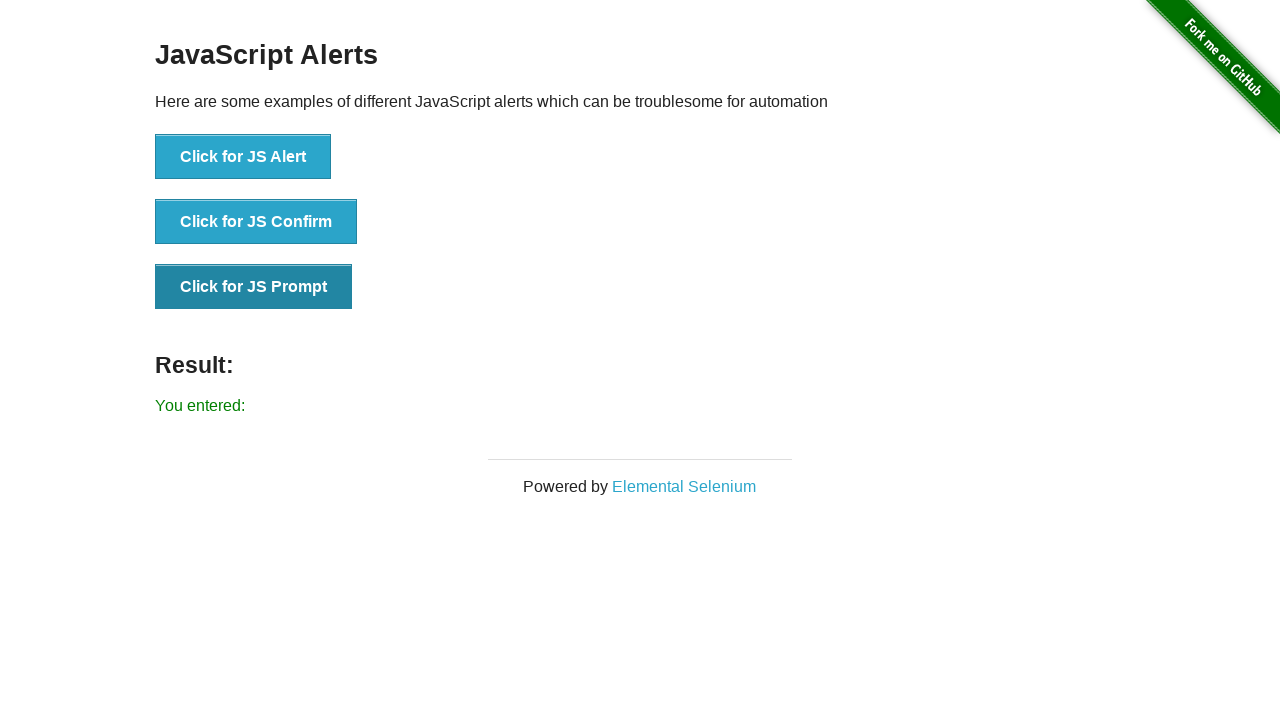

Waited for prompt dialog to be accepted with user input
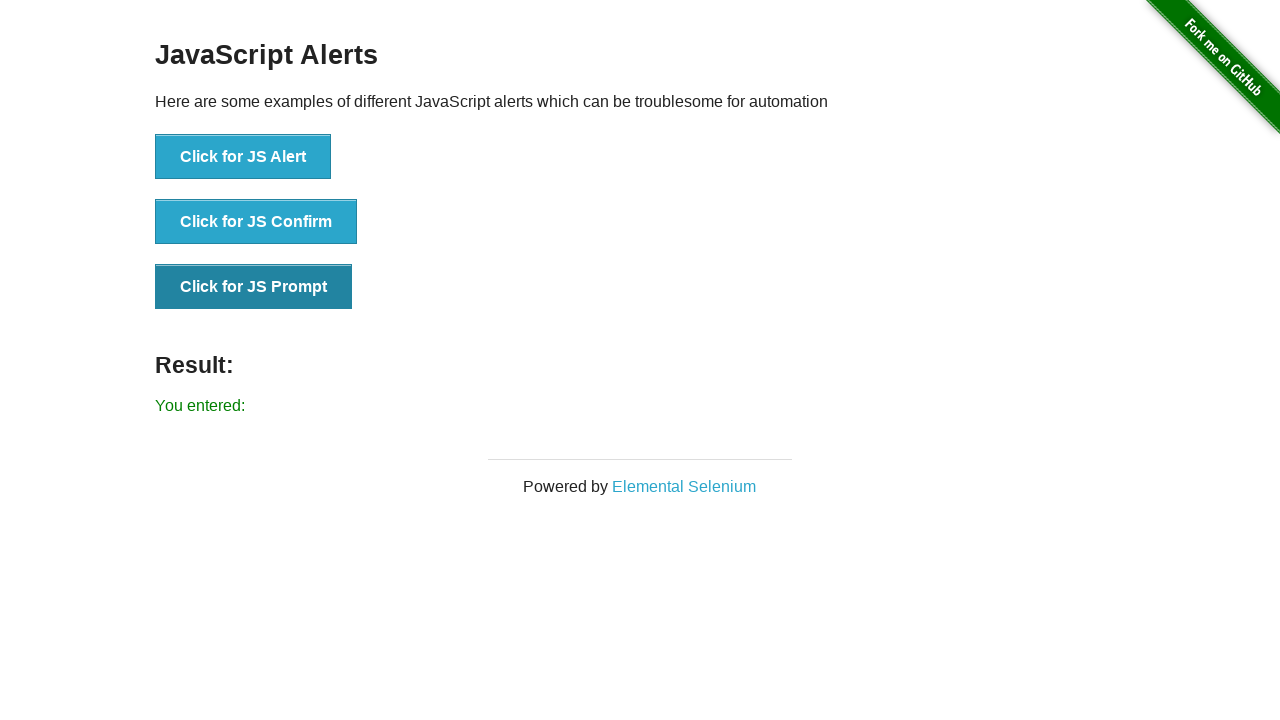

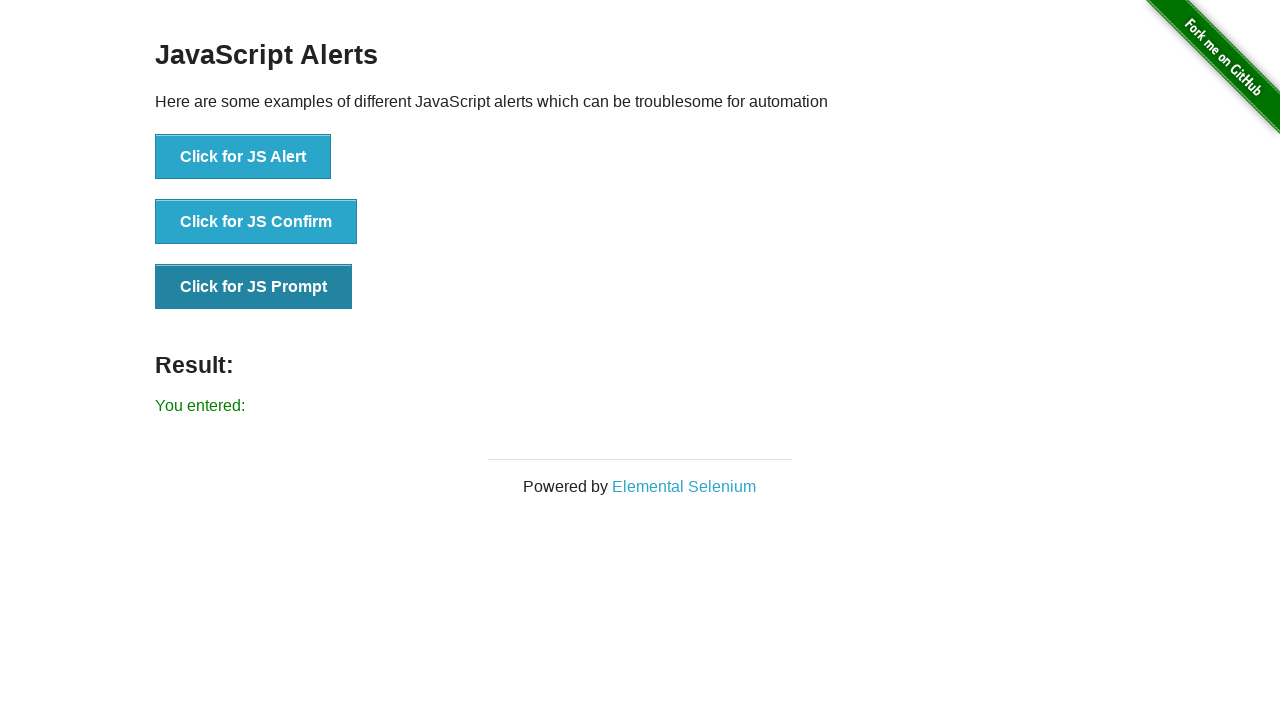